Verifies list contents and tests adding a new item to the list via button click

Starting URL: https://osstep.github.io/assertion_tocontaintext

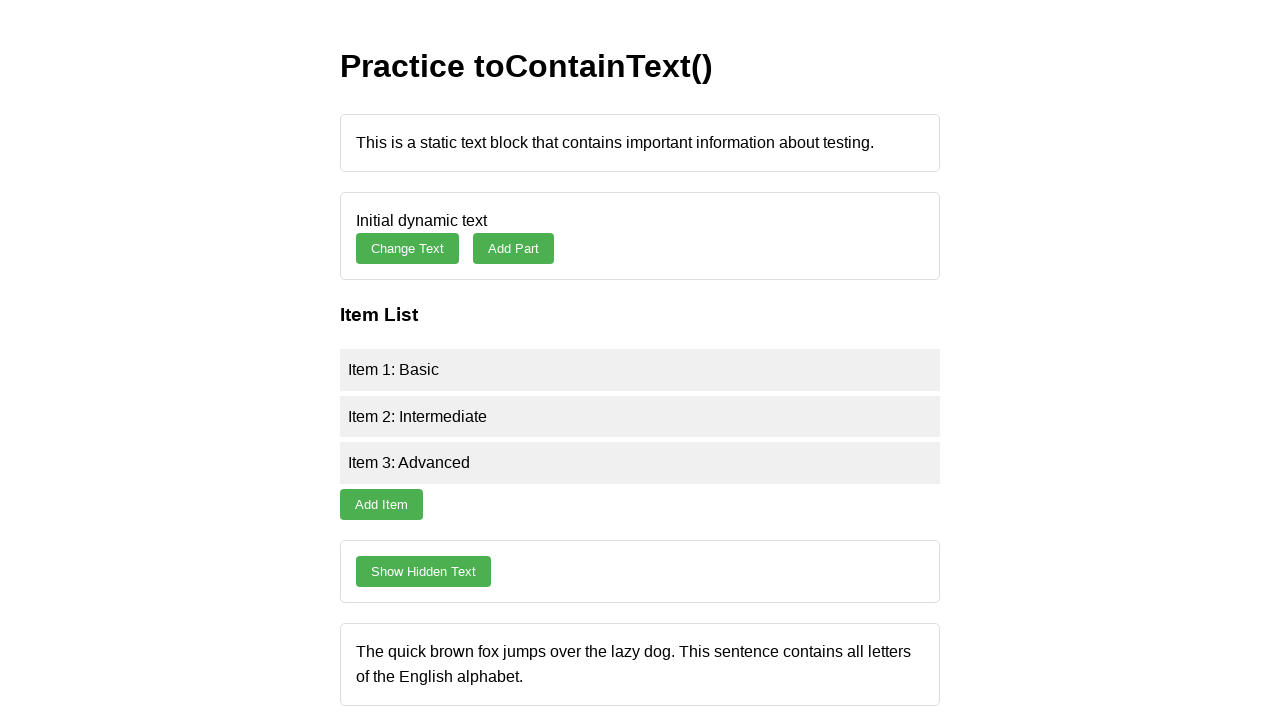

Waited for item list element to be present
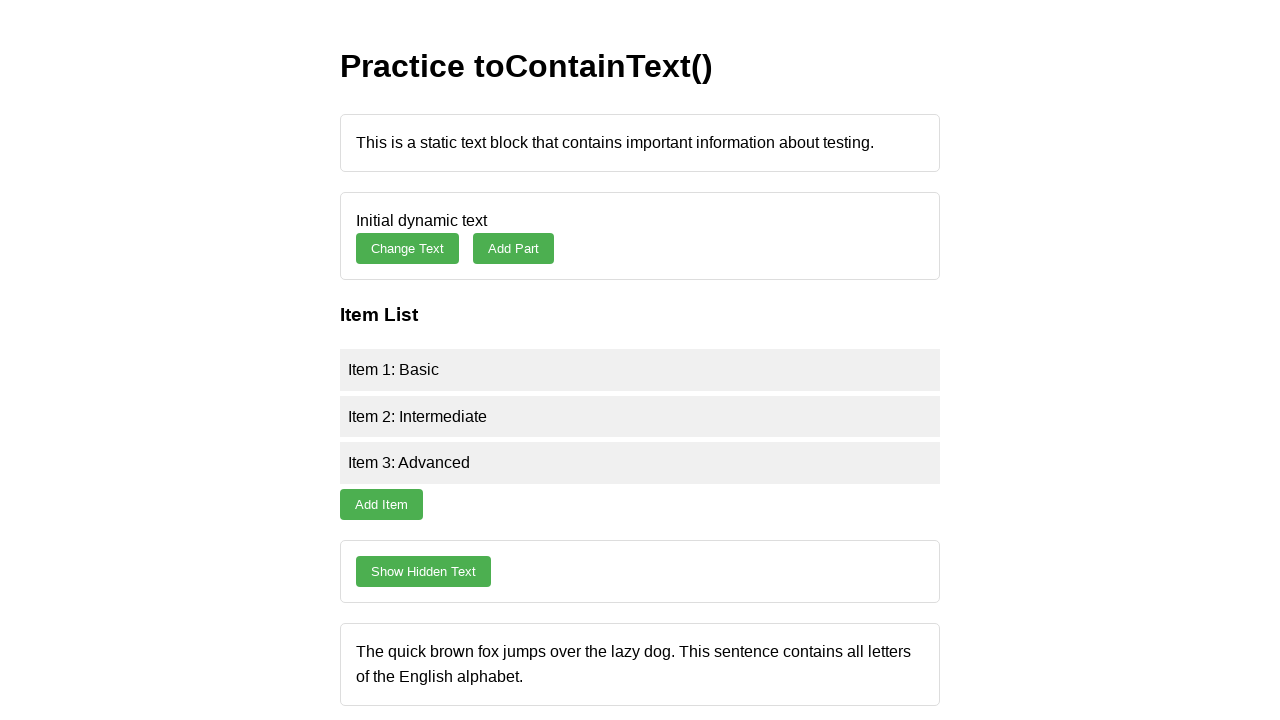

Verified 'Item 1: Basic' is present in the list
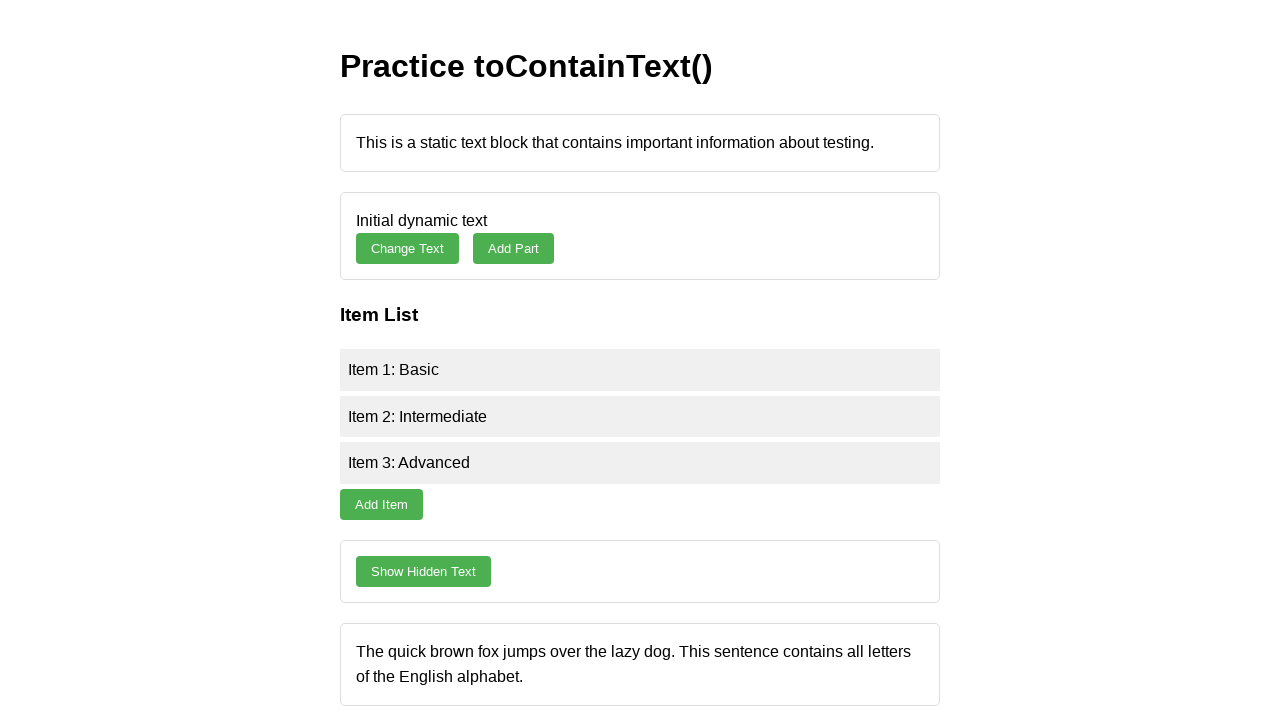

Verified 'Intermediate' is present in the list
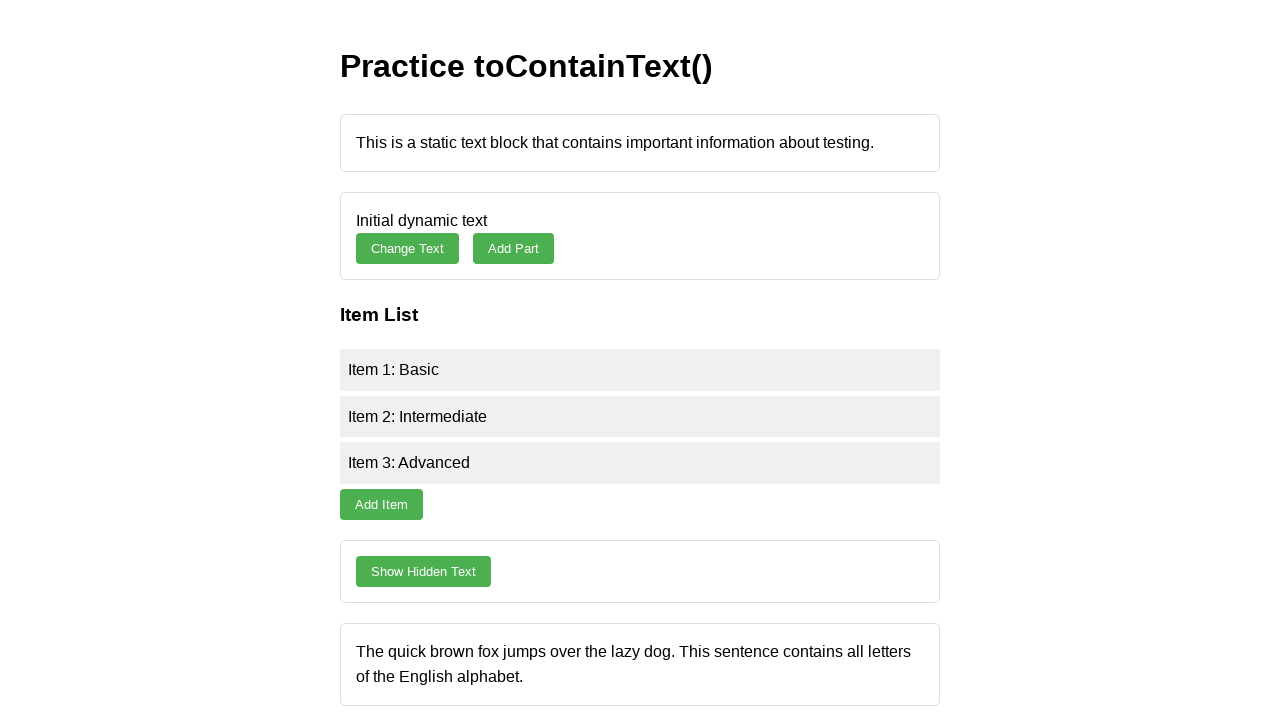

Clicked add-item button at (382, 504) on #add-item
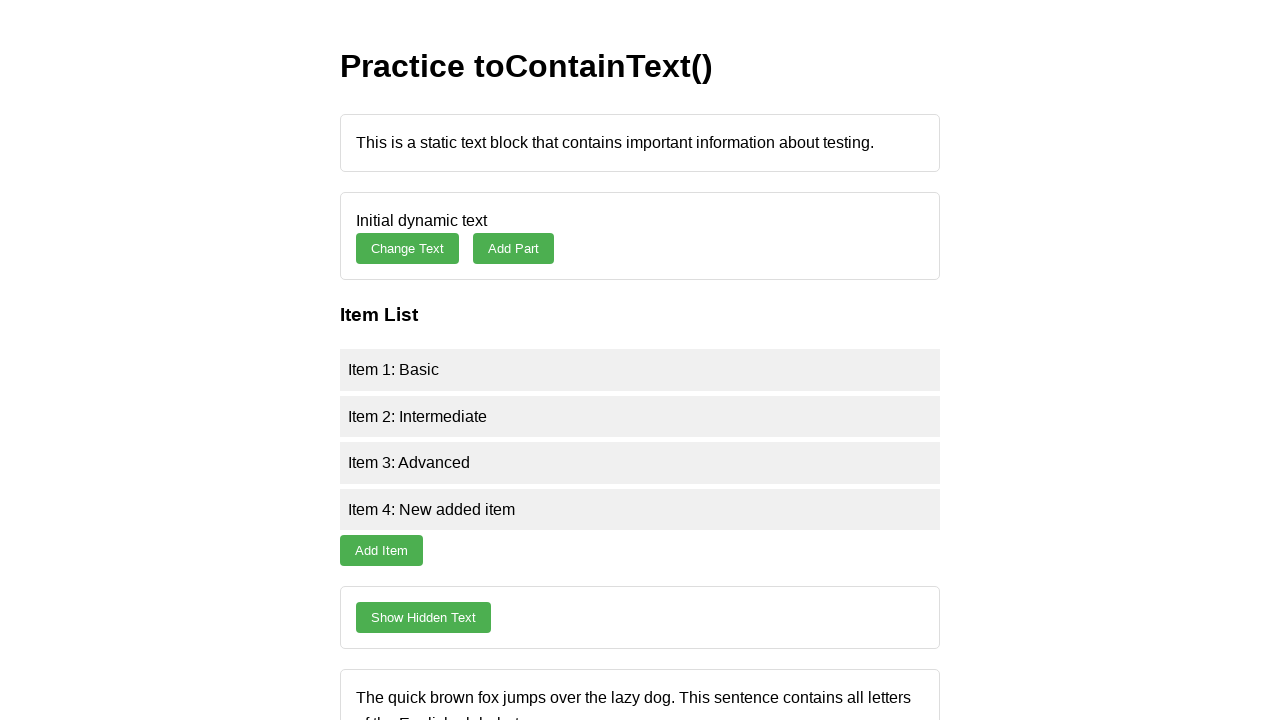

Verified new item 'New added item' was added to the list
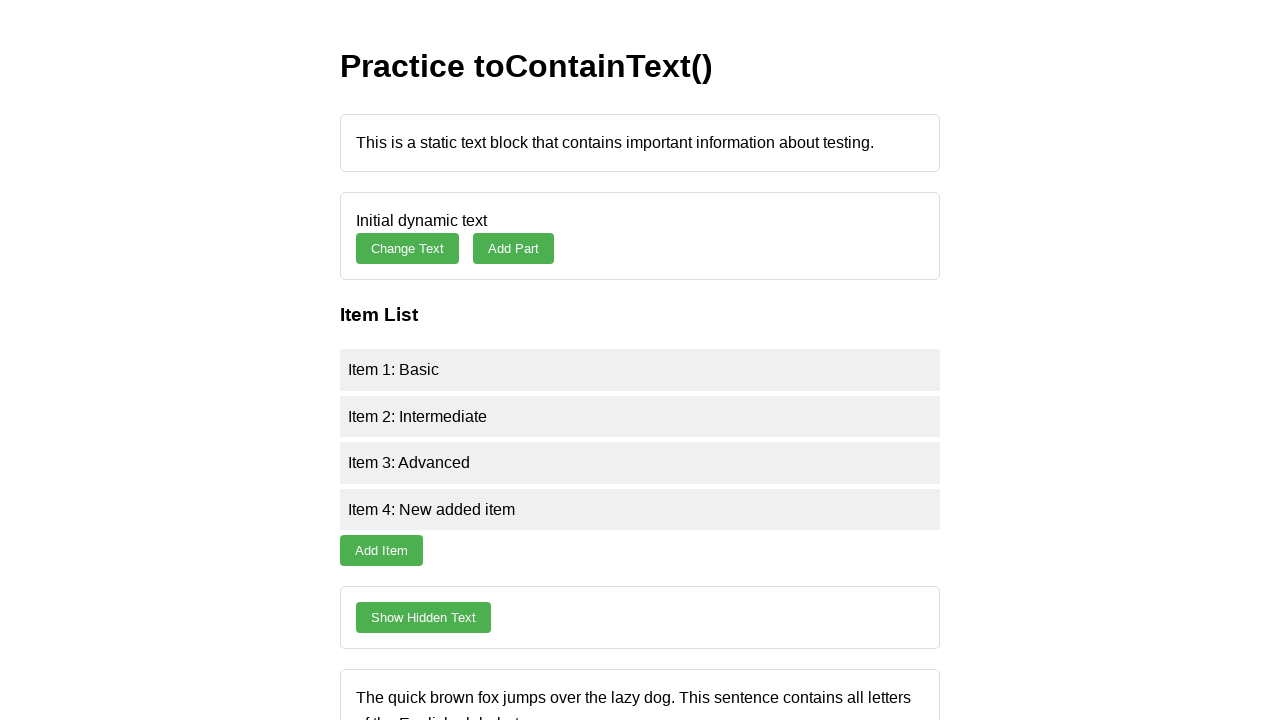

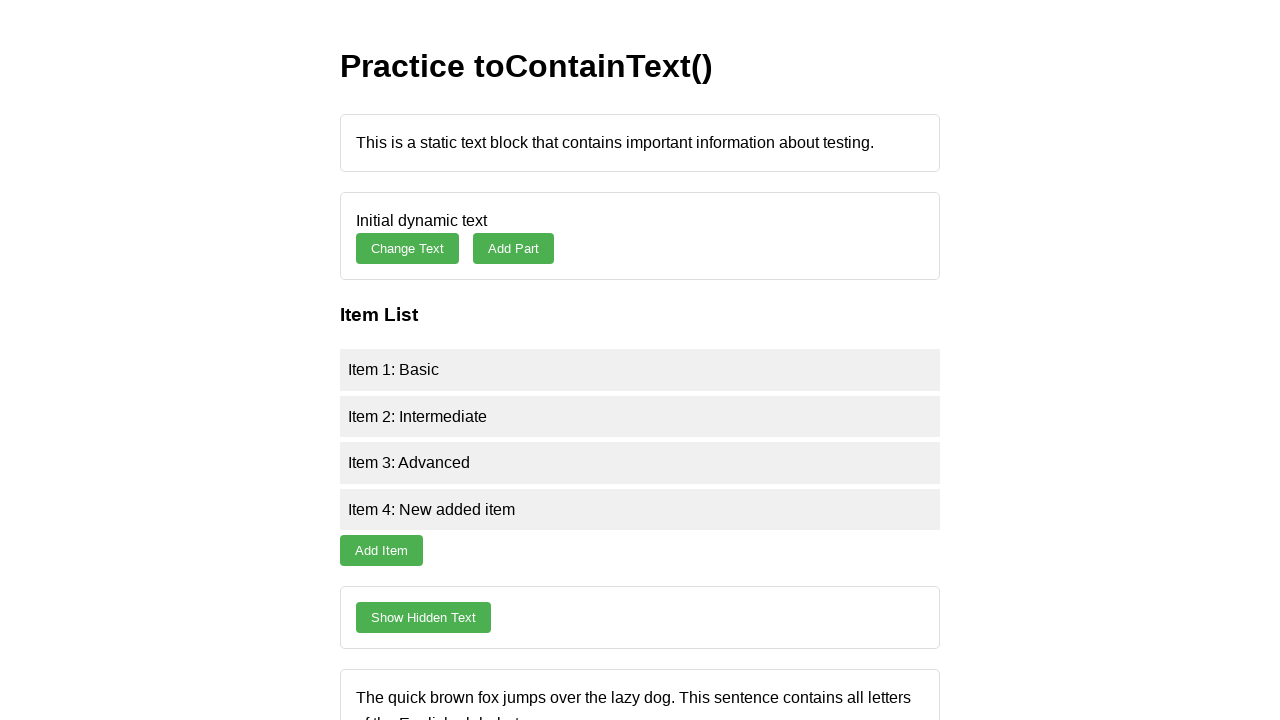